Tests that other controls are hidden when editing a todo item.

Starting URL: https://demo.playwright.dev/todomvc

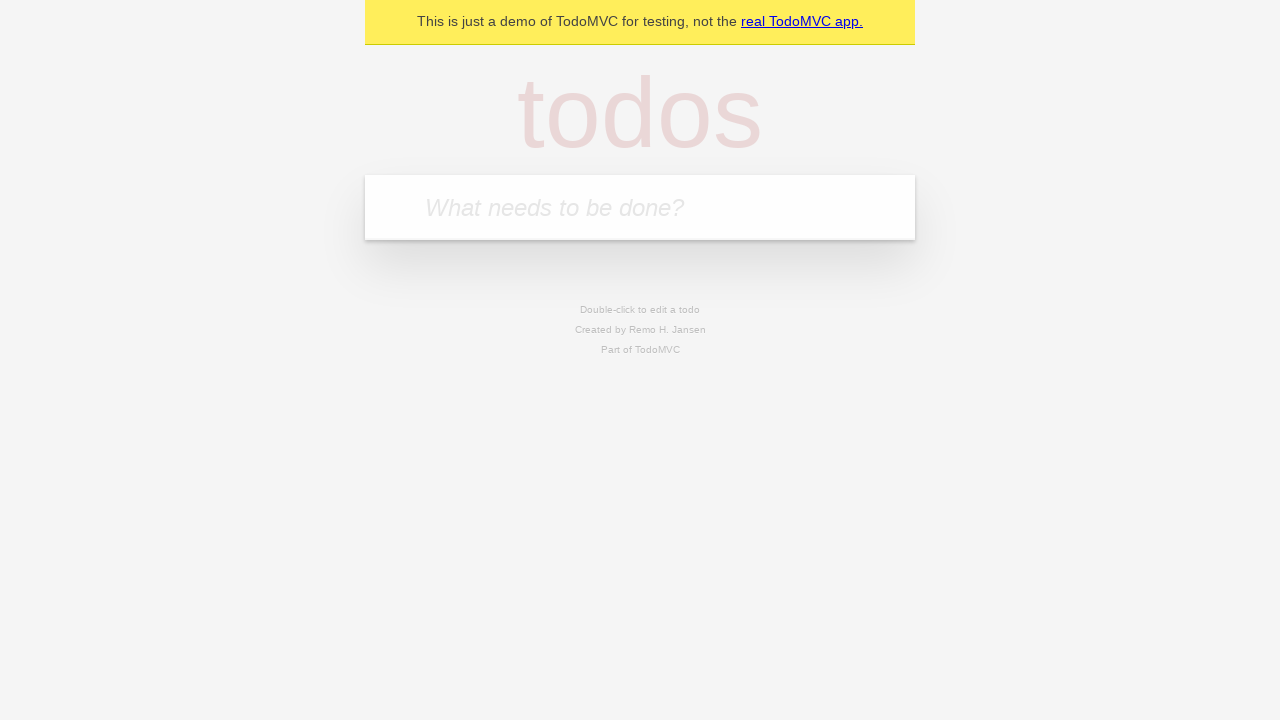

Filled first todo field with 'buy some cheese' on .new-todo
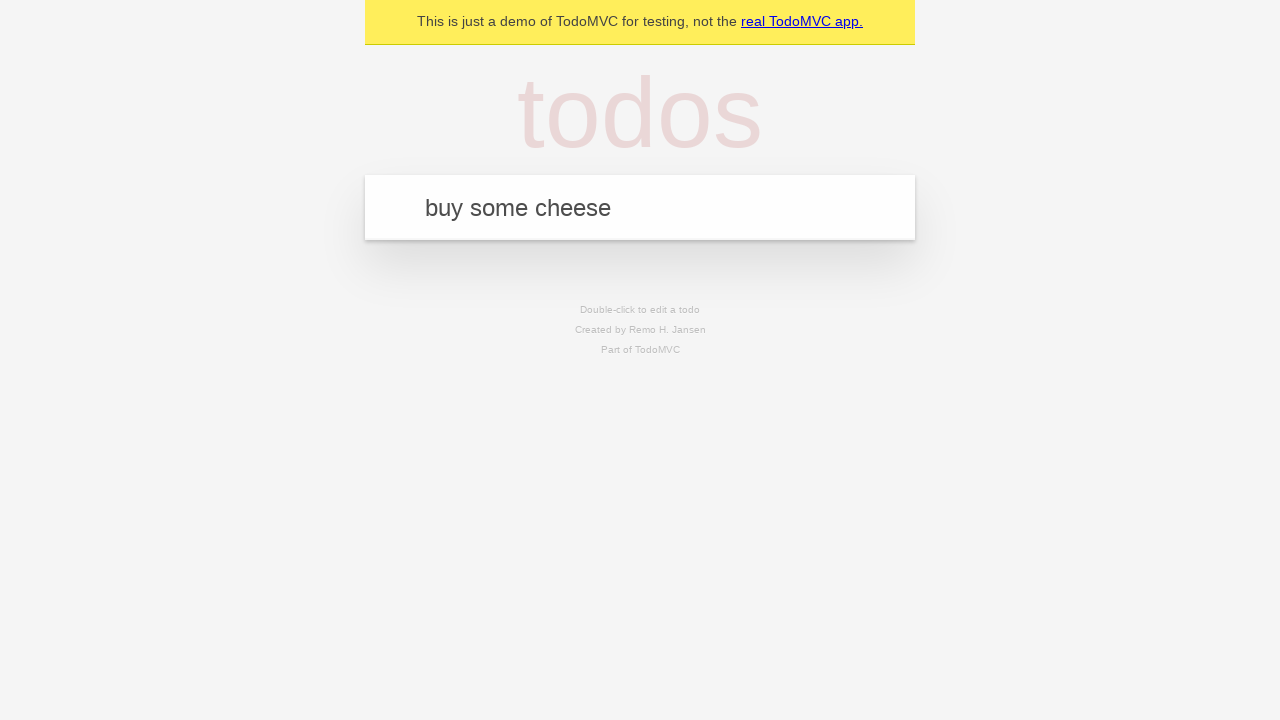

Pressed Enter to add first todo on .new-todo
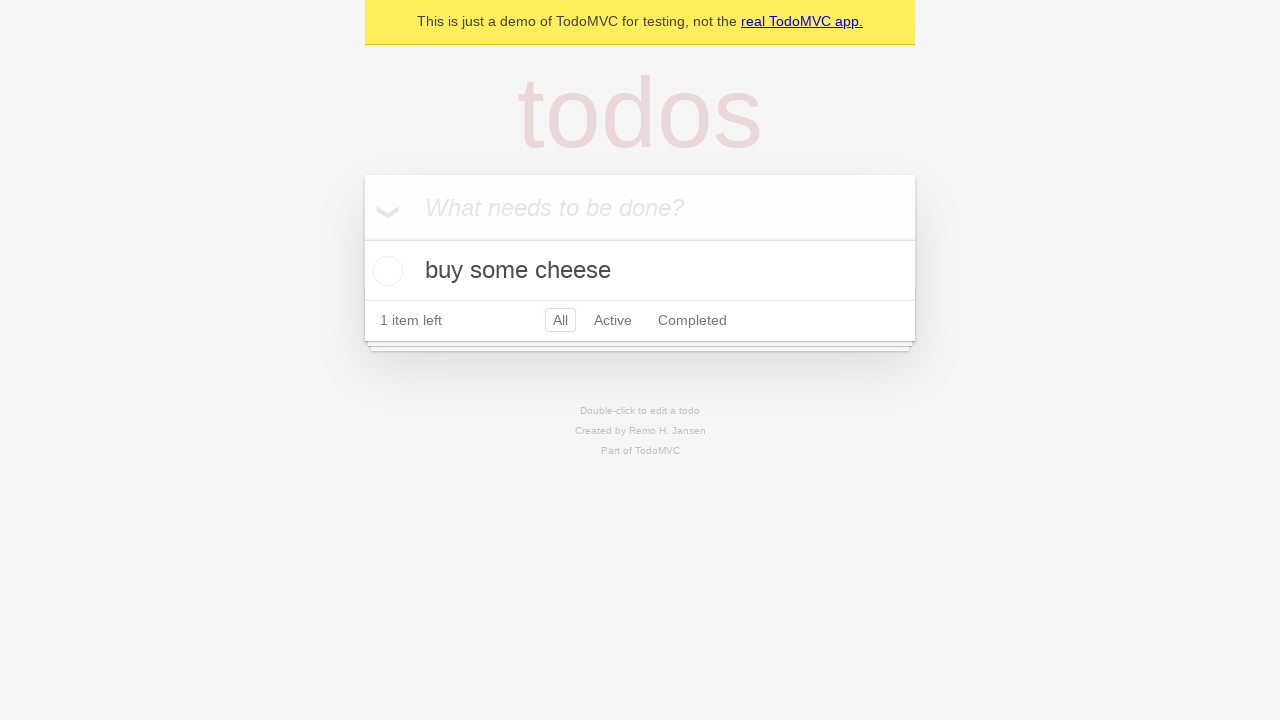

Filled second todo field with 'feed the cat' on .new-todo
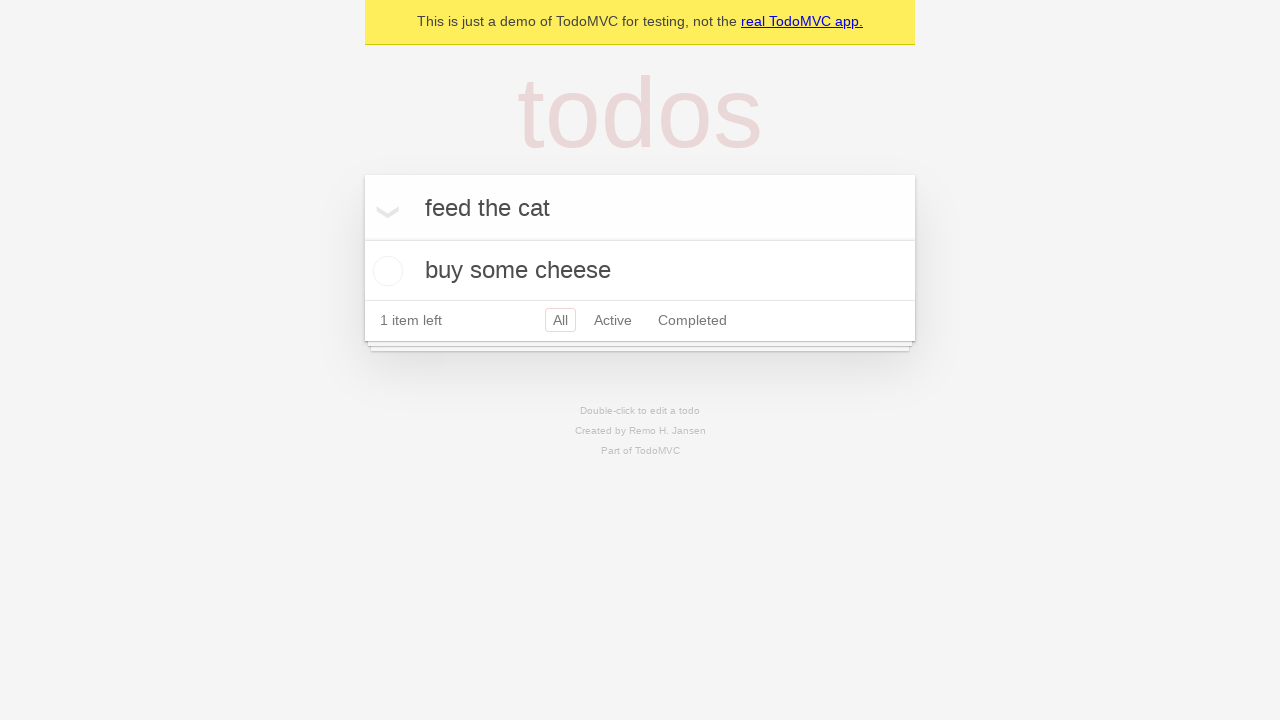

Pressed Enter to add second todo on .new-todo
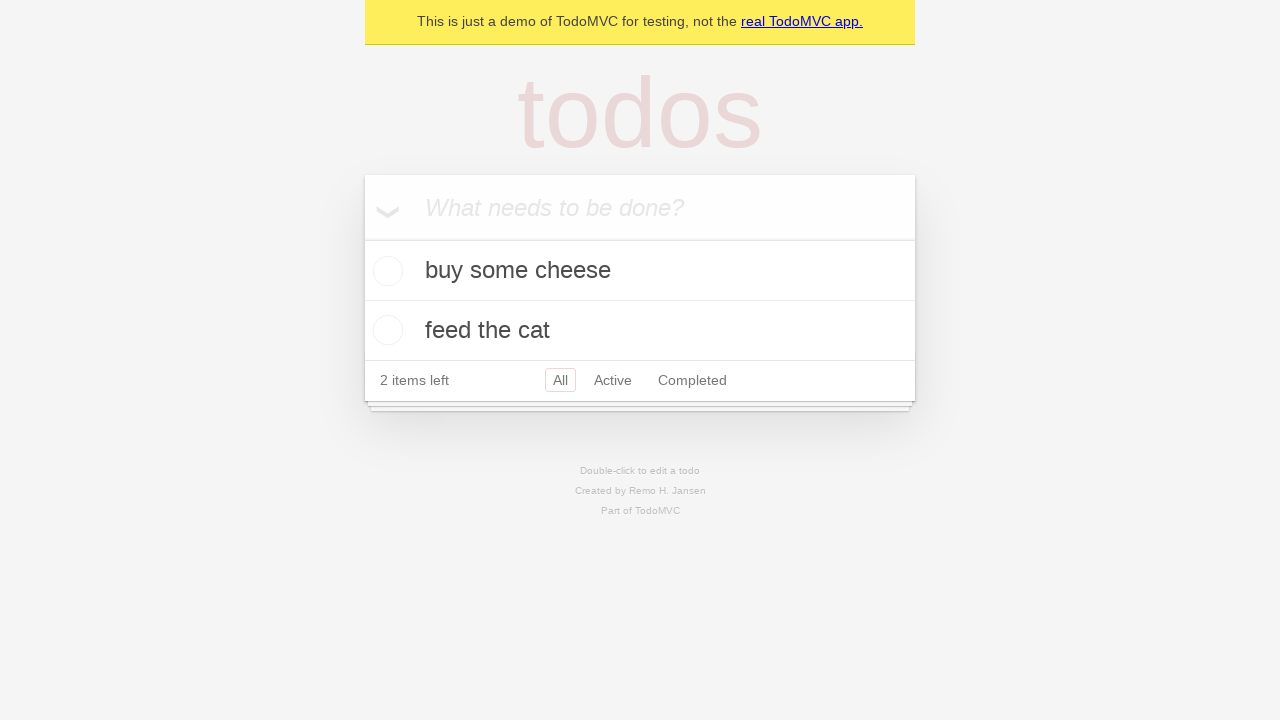

Filled third todo field with 'book a doctors appointment' on .new-todo
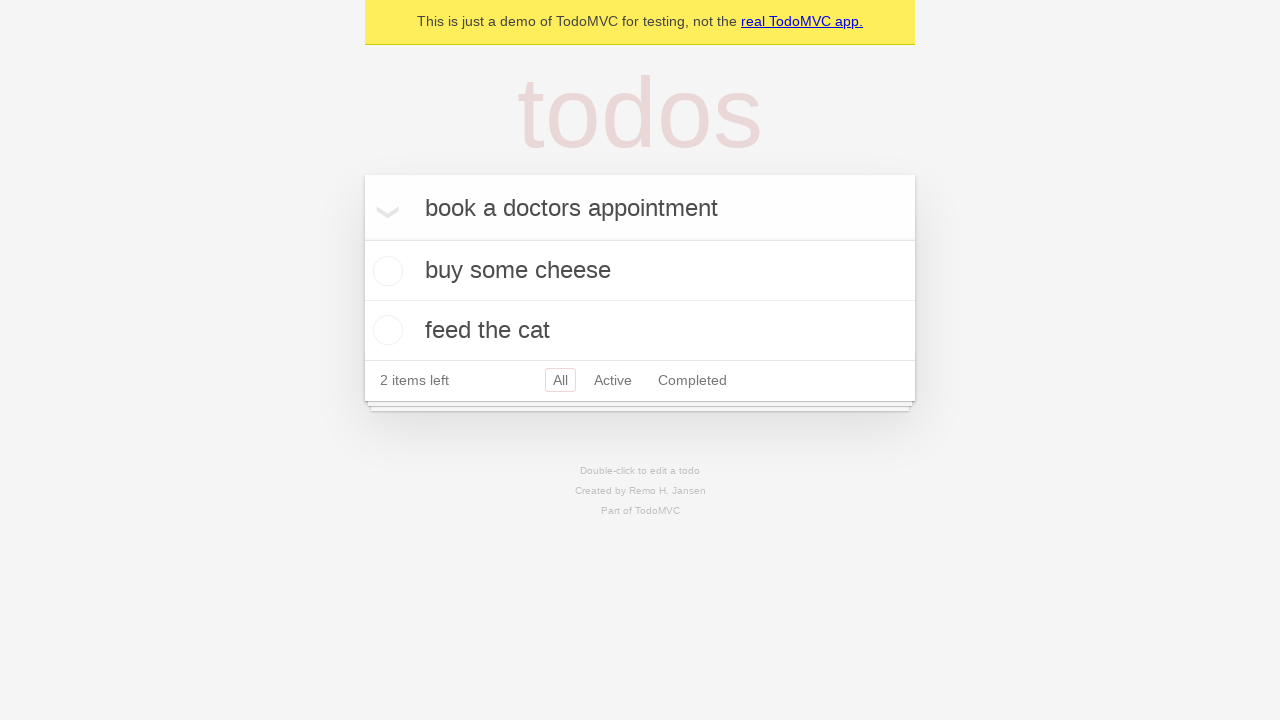

Pressed Enter to add third todo on .new-todo
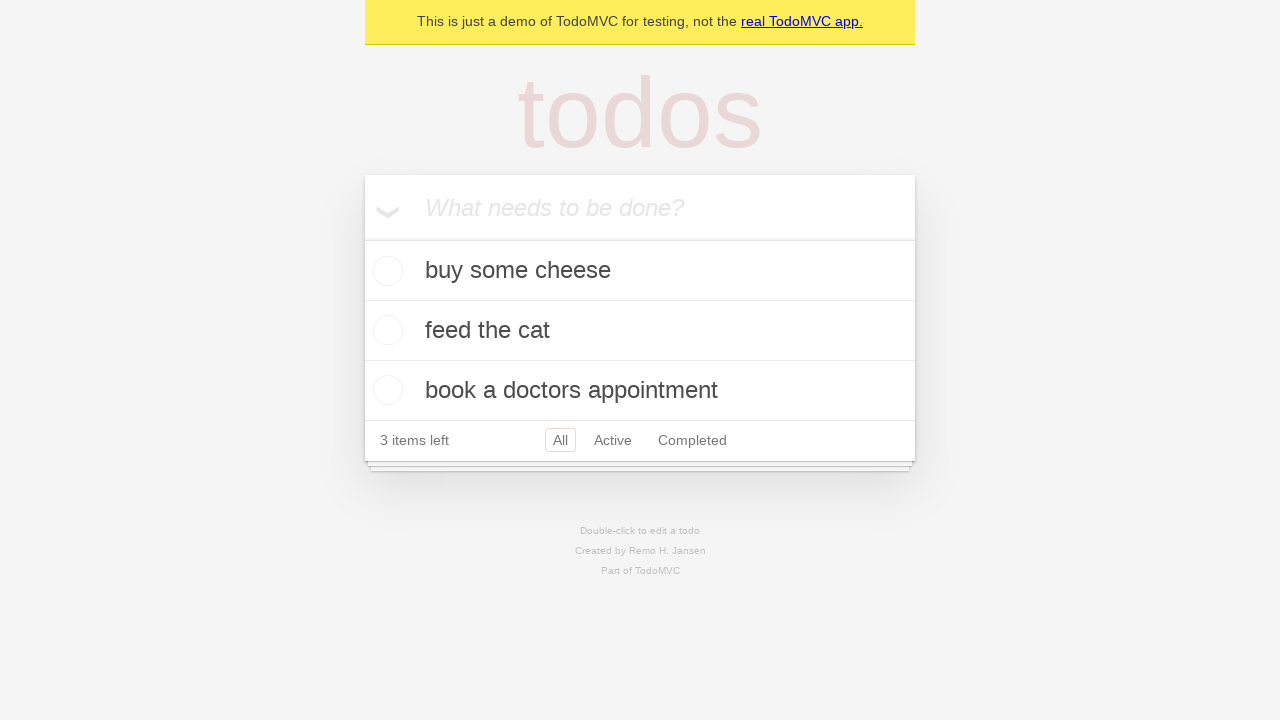

Waited for all 3 todos to be loaded in the list
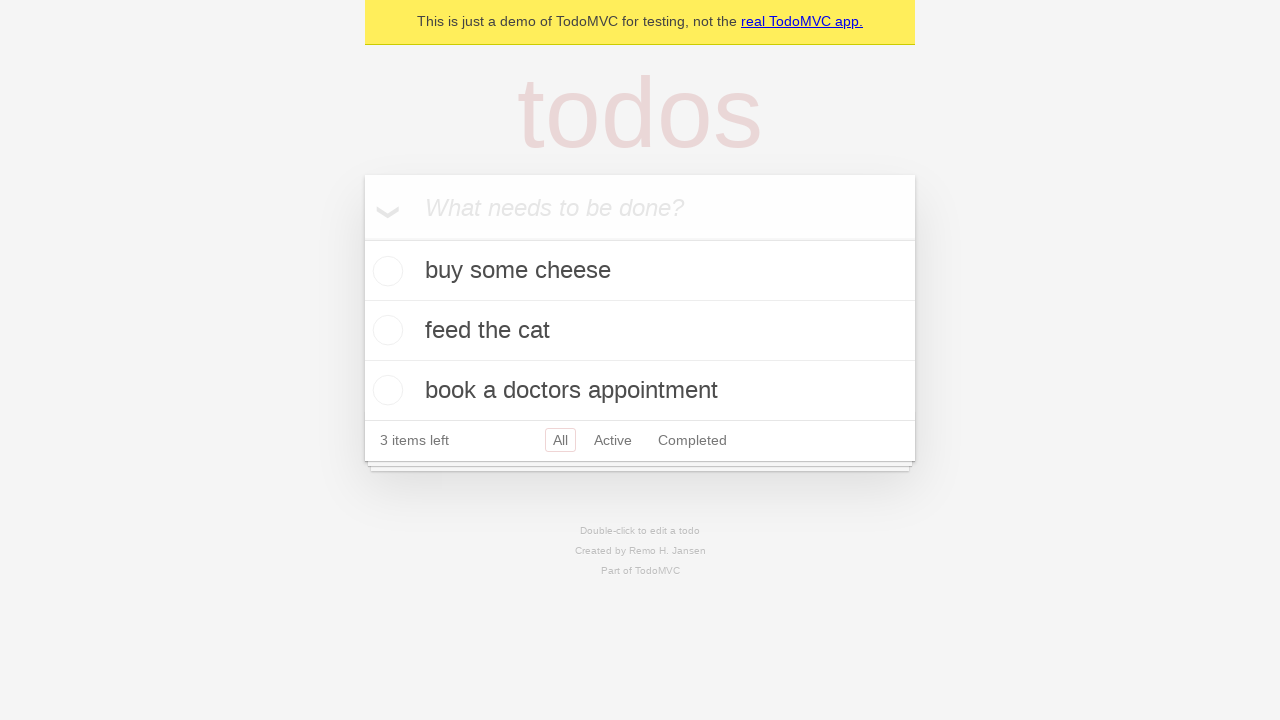

Double-clicked second todo item to start editing at (640, 331) on .todo-list li >> nth=1
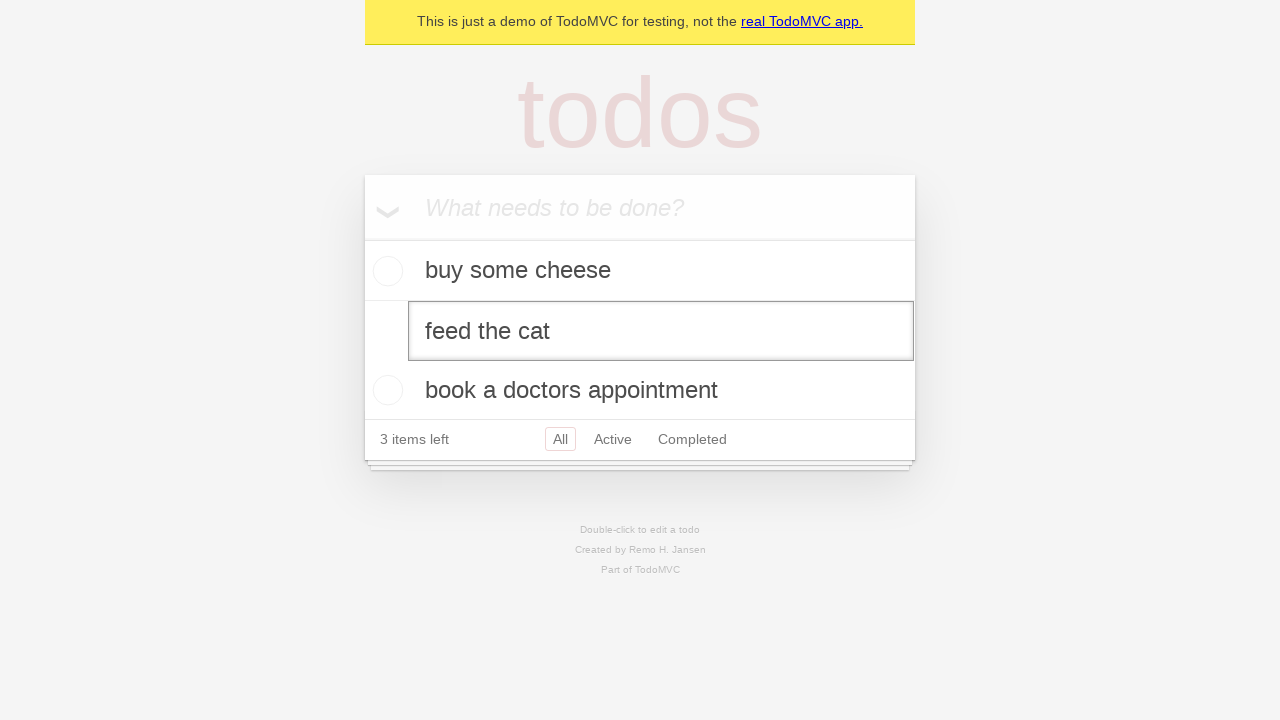

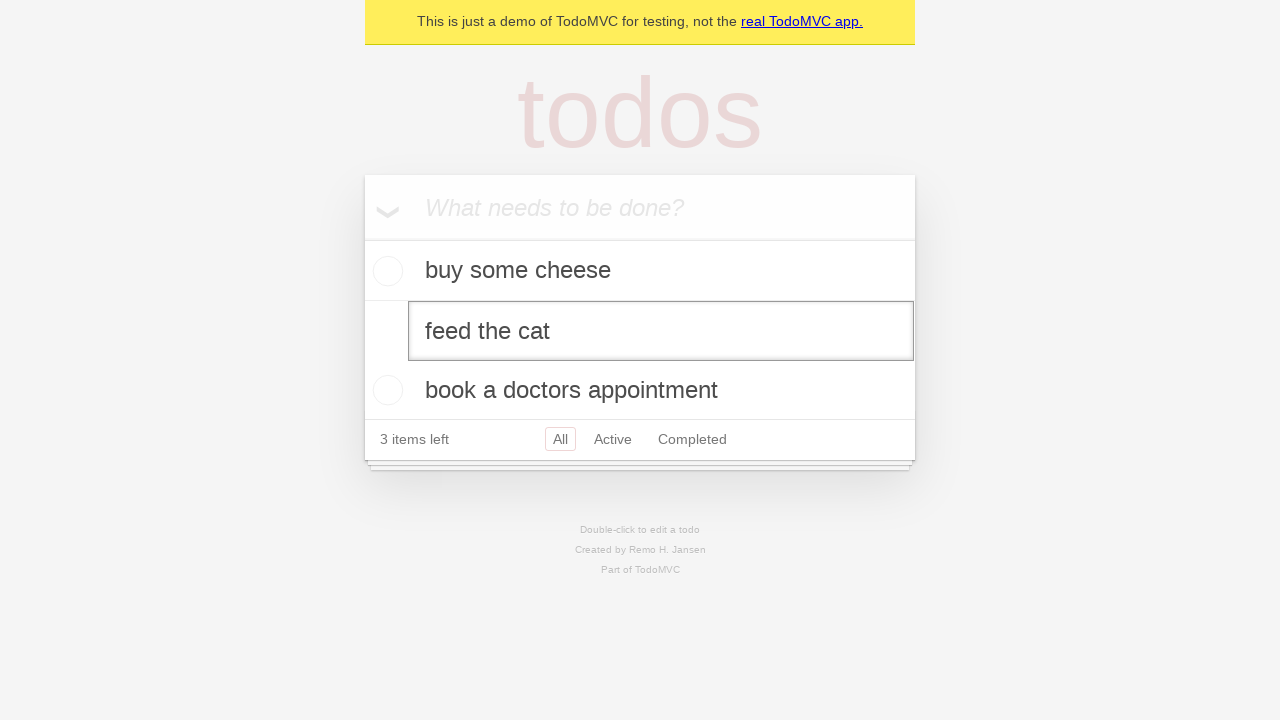